Tests dropdown selection using keyboard arrow keys to navigate through options

Starting URL: https://rahulshettyacademy.com/AutomationPractice/

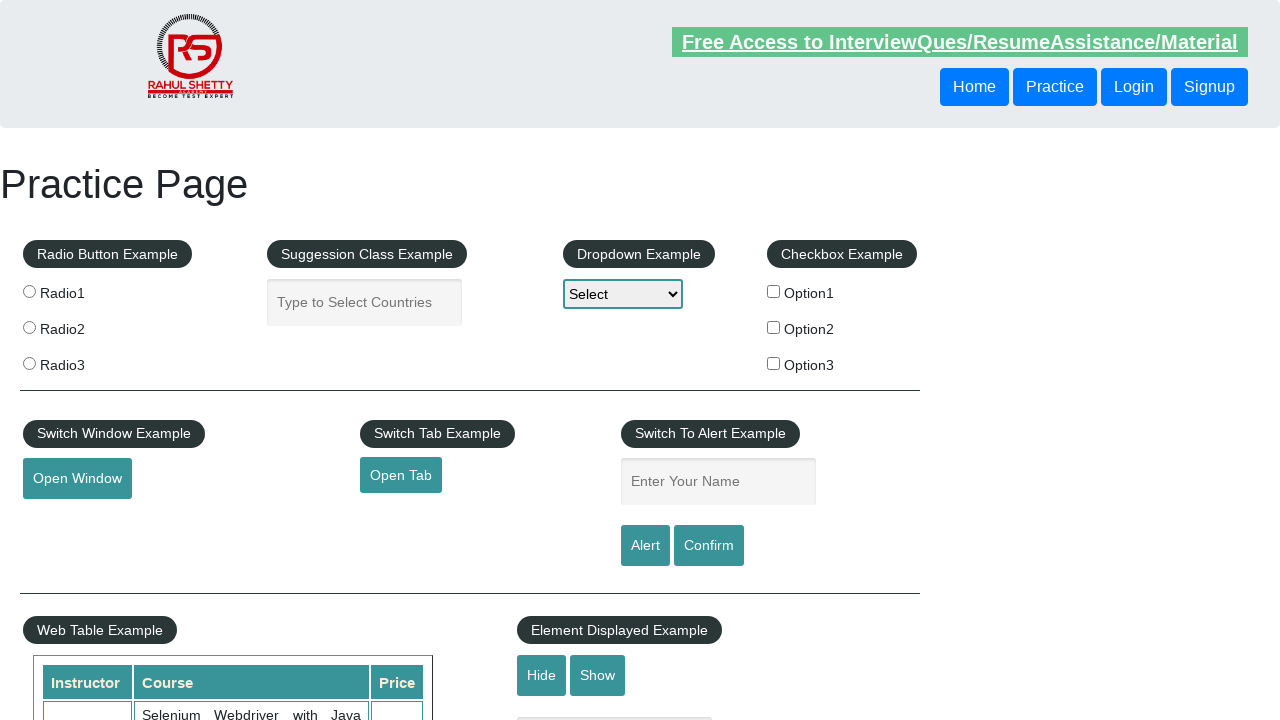

Clicked on dropdown to focus it at (623, 294) on select#dropdown-class-example
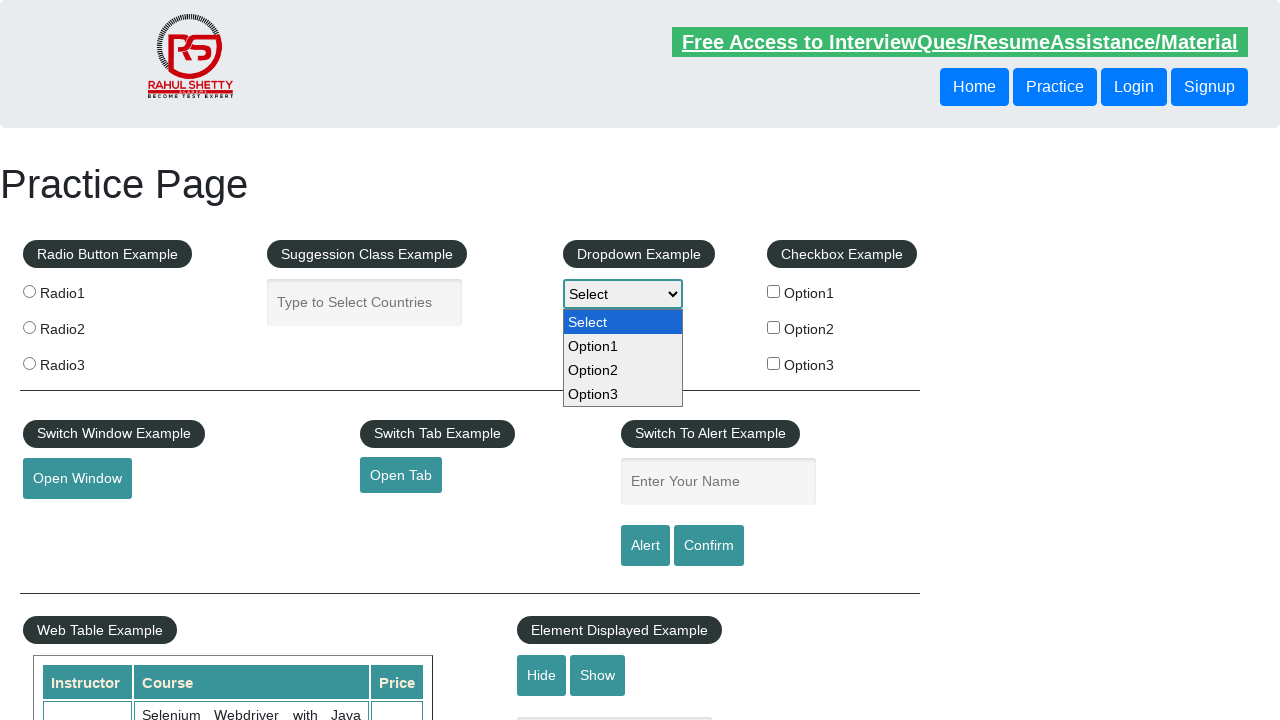

Pressed ArrowDown key to navigate dropdown option
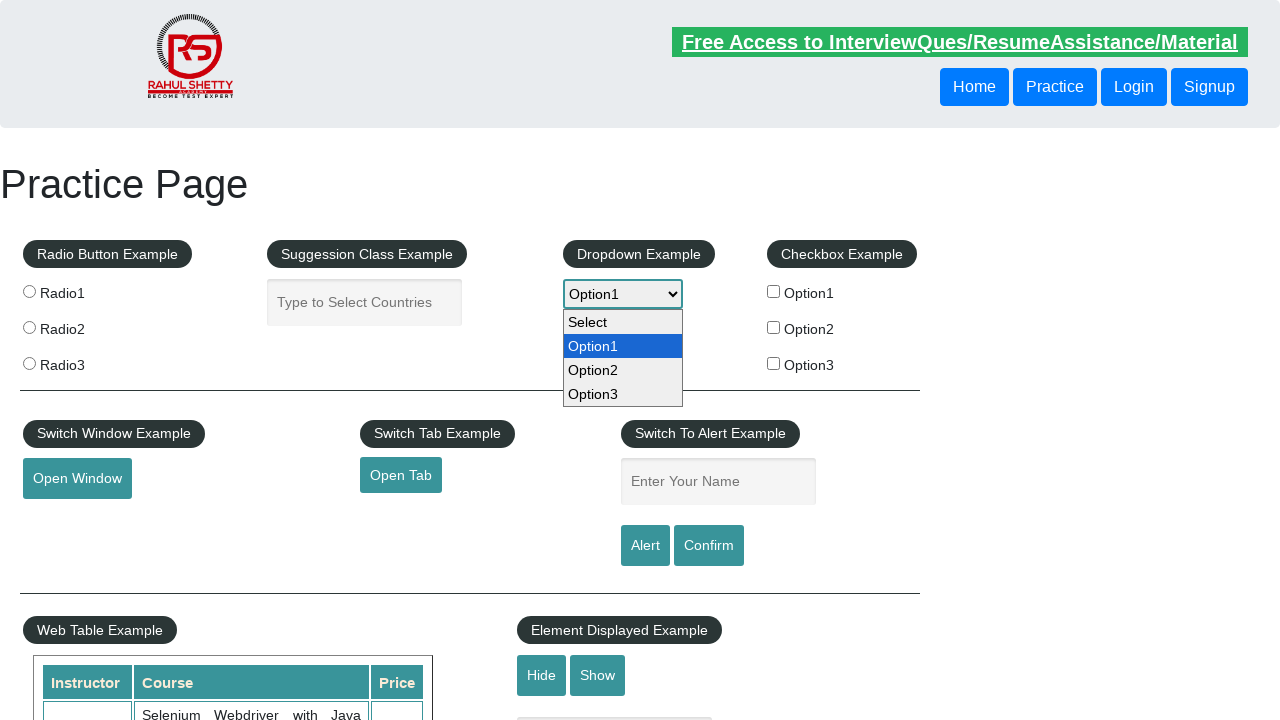

Pressed ArrowDown key again to navigate to next dropdown option
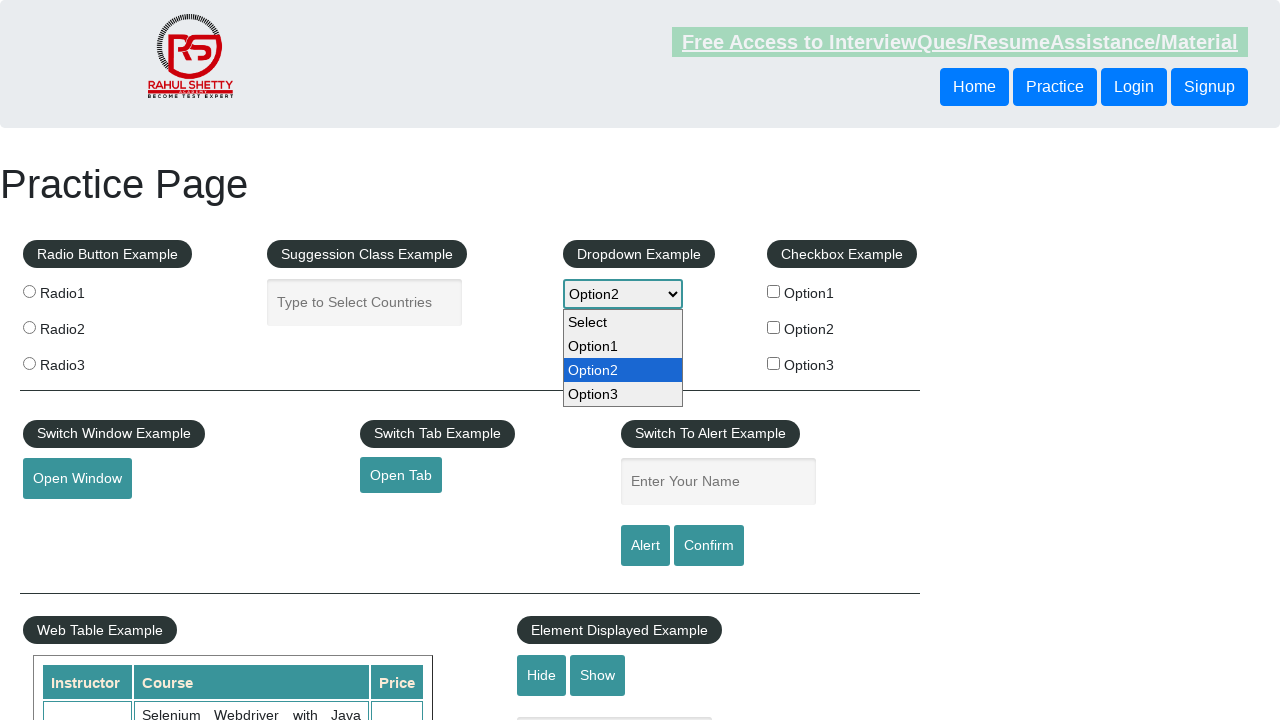

Pressed ArrowUp key to navigate back up in dropdown options
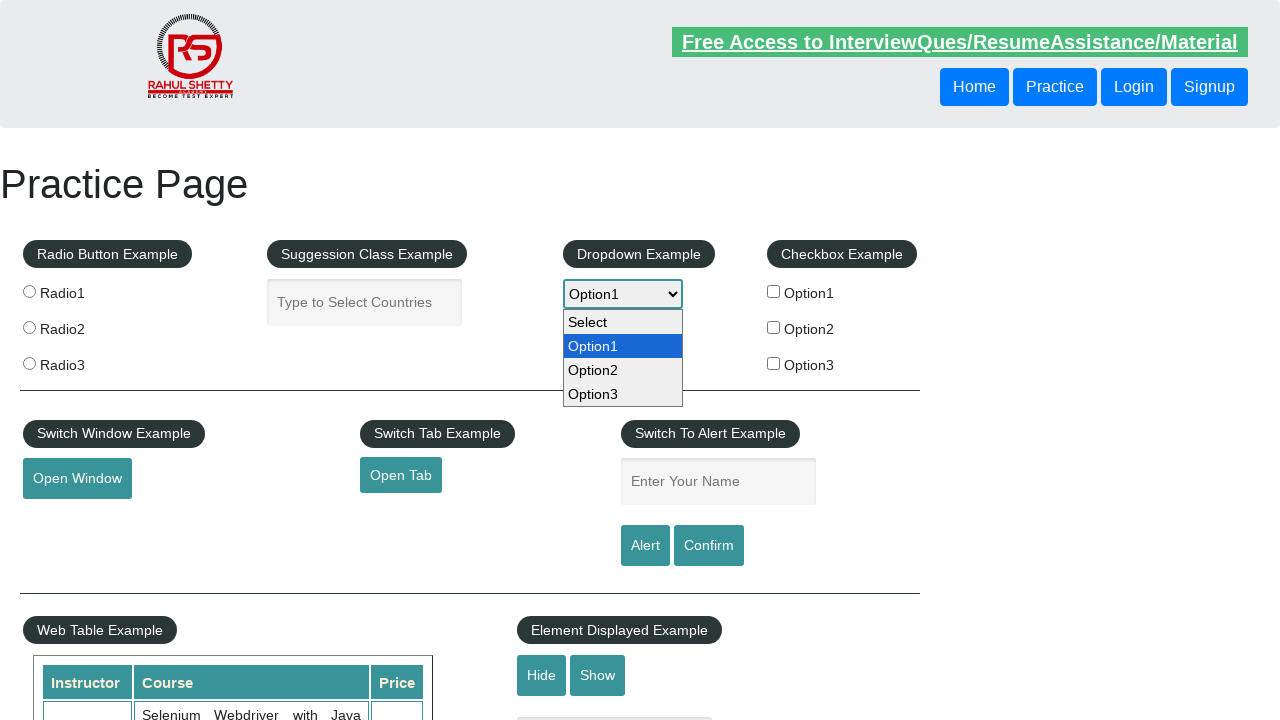

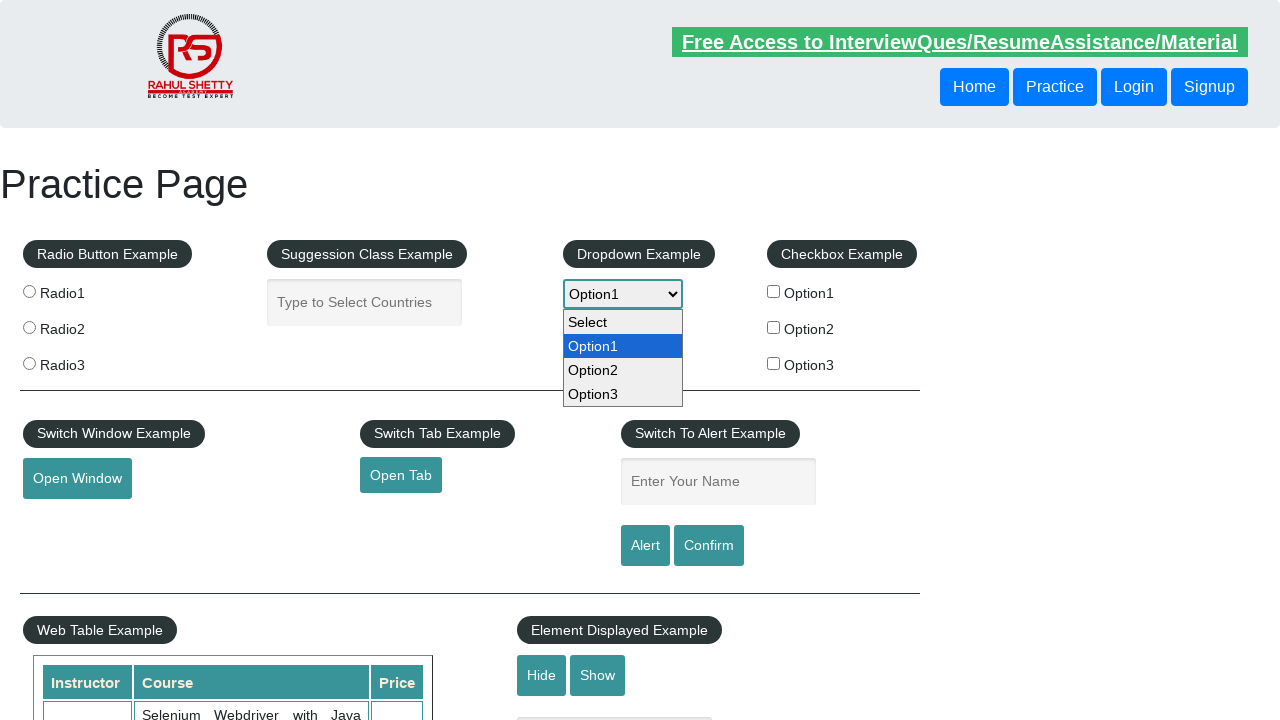